Tests web table scrolling functionality by scrolling to a fixed header table, extracting numeric values from a column, summing them, and verifying the sum matches the displayed total amount.

Starting URL: https://rahulshettyacademy.com/AutomationPractice/

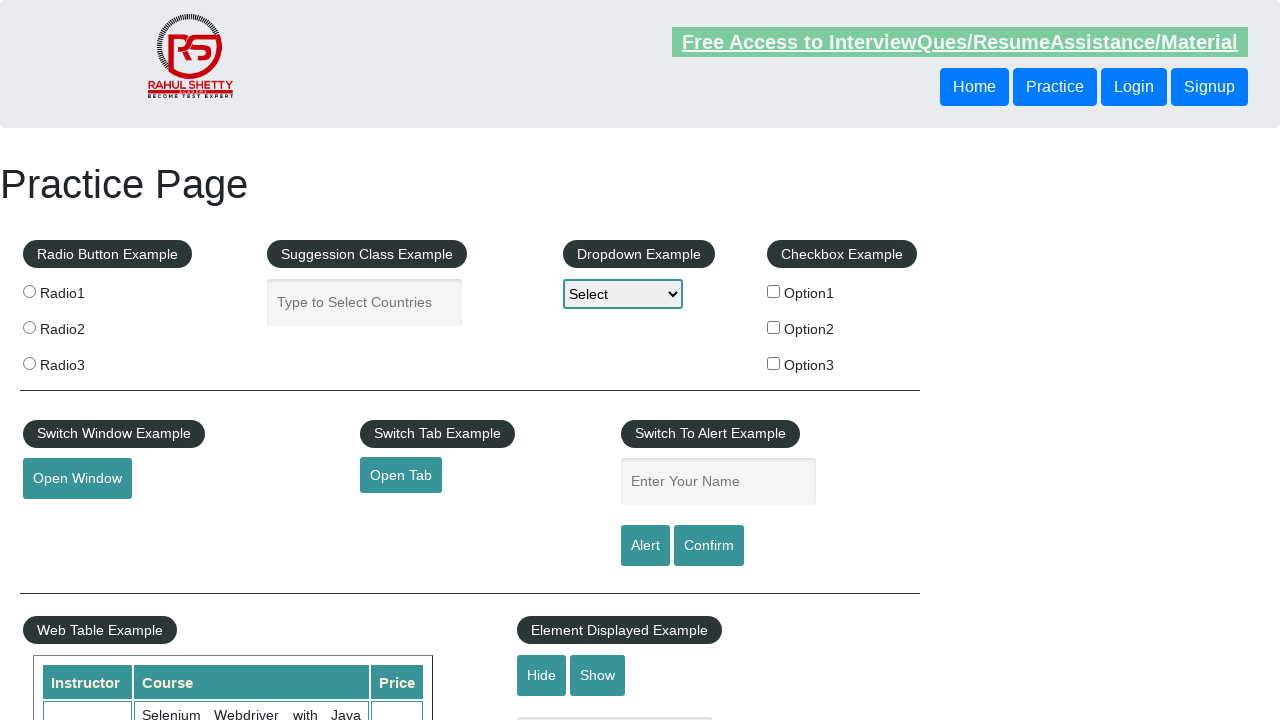

Scrolled down the page by 500 pixels
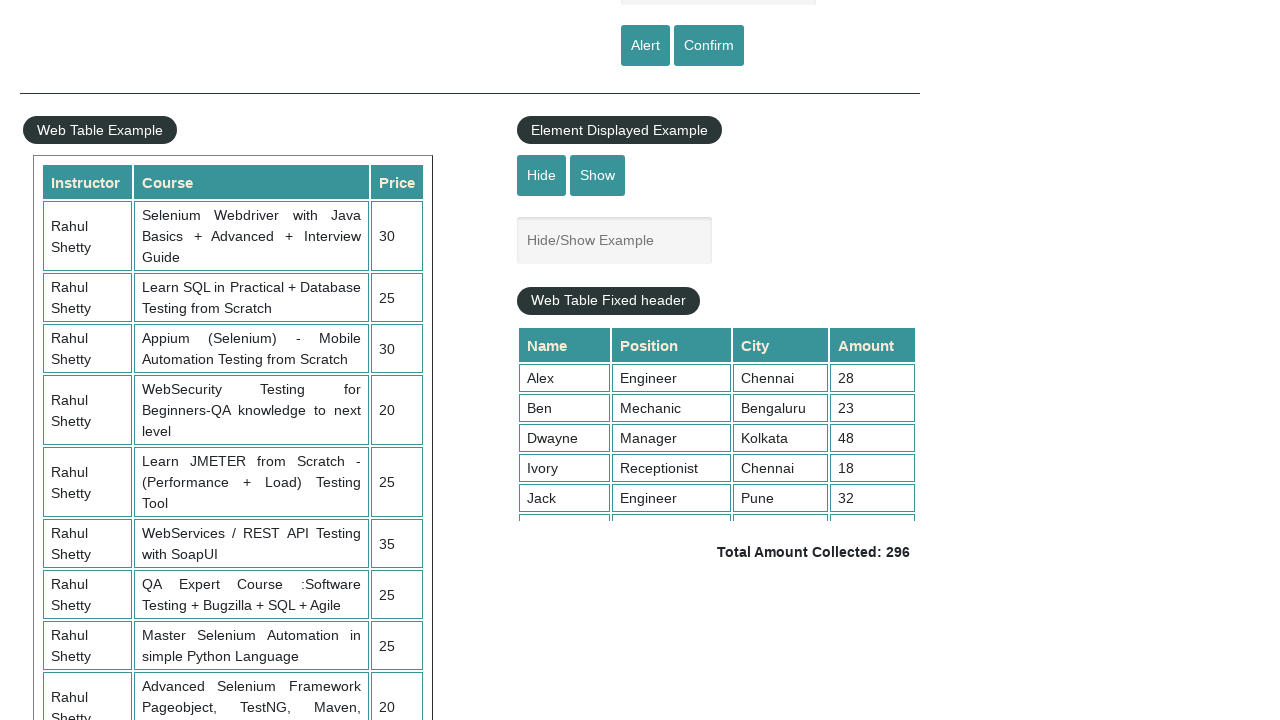

Scrolled within the fixed header table container by 500 pixels
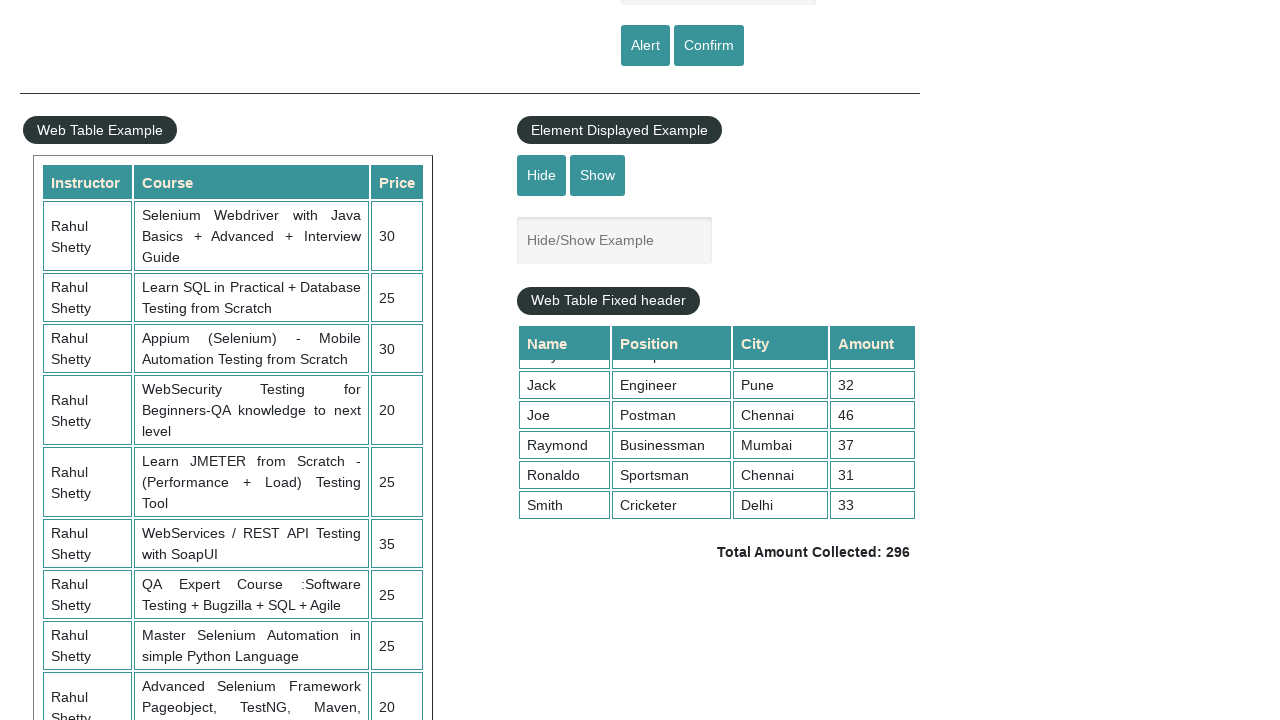

Waited for table 4th column cells to be visible
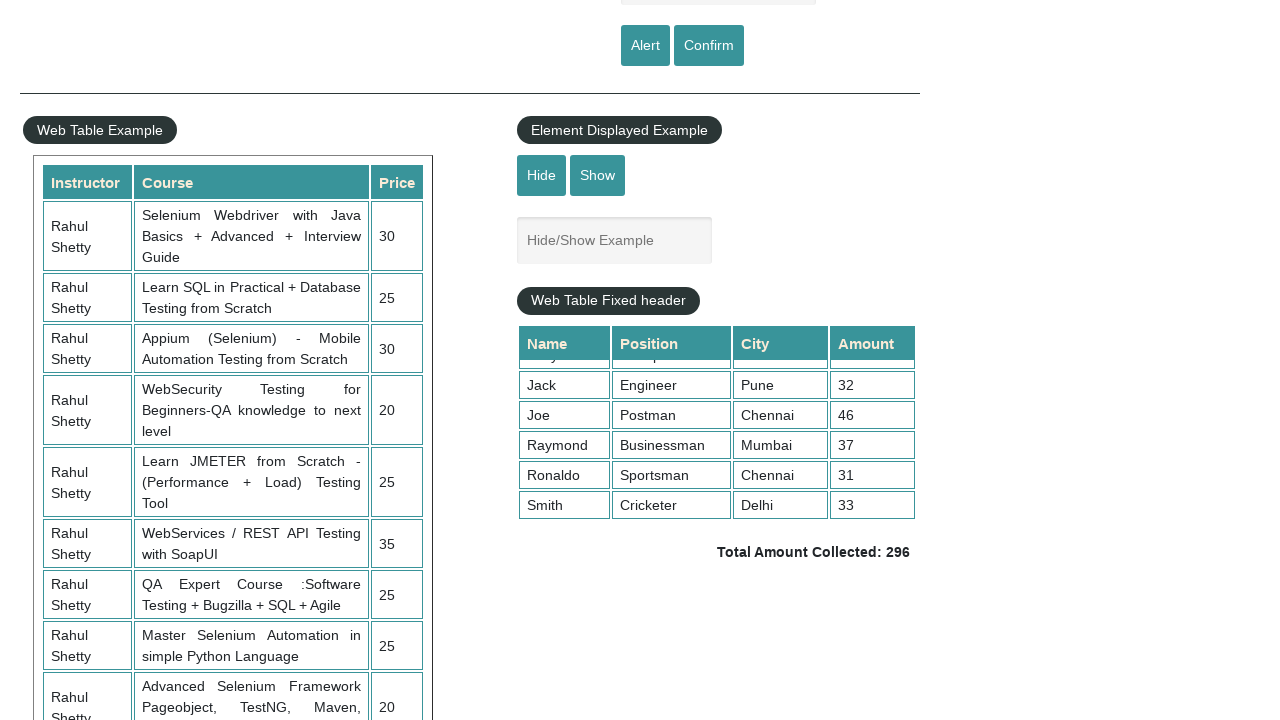

Retrieved all values from the 4th column of the table
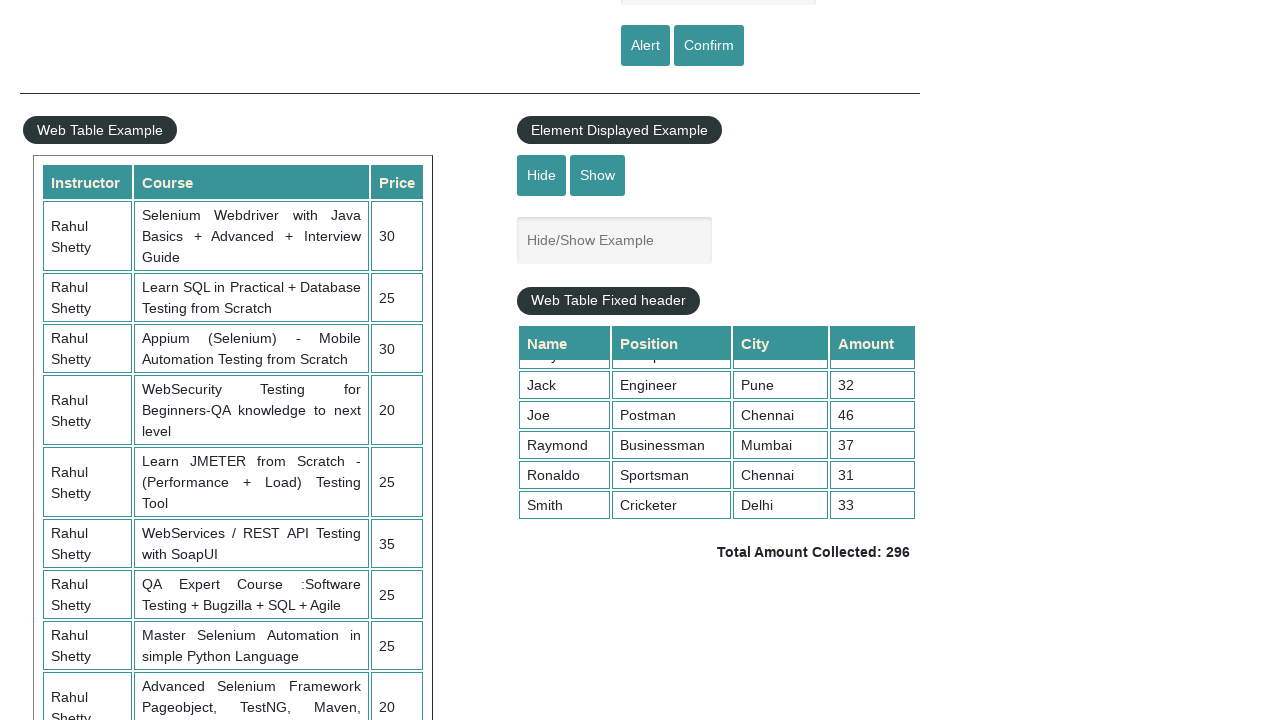

Calculated sum of all column values: 296
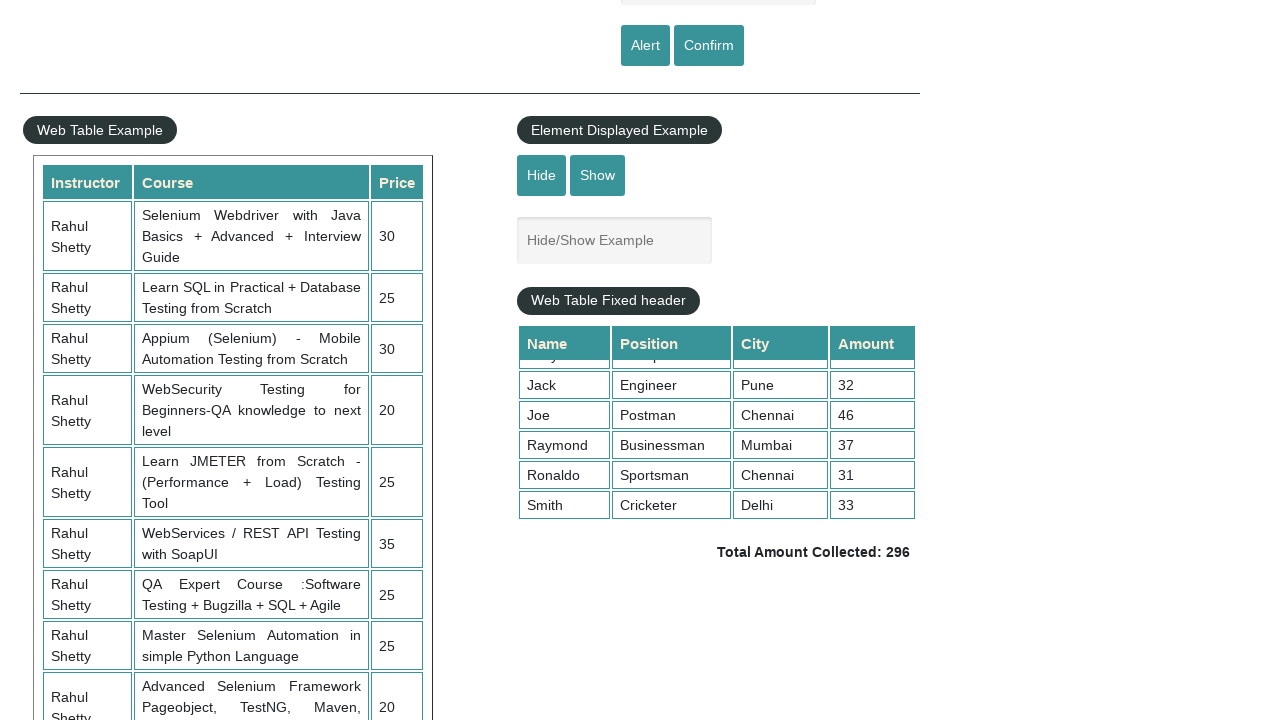

Retrieved displayed total amount text
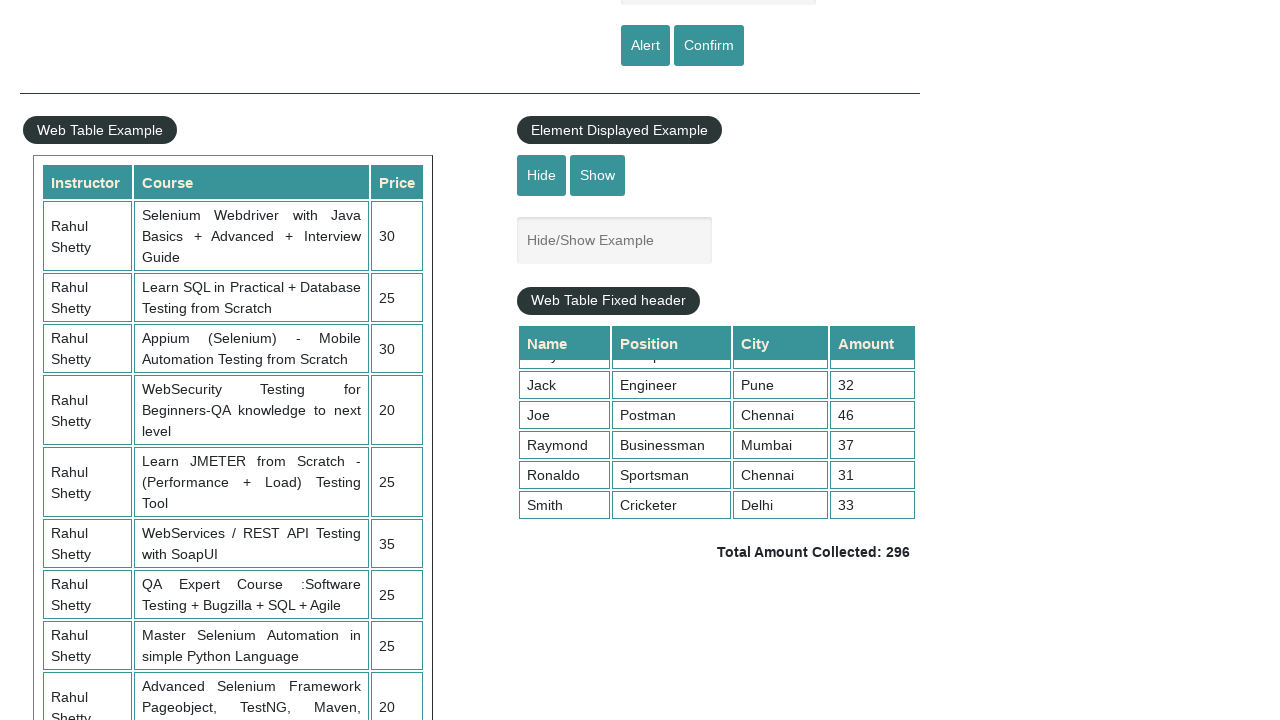

Extracted displayed total amount: 296
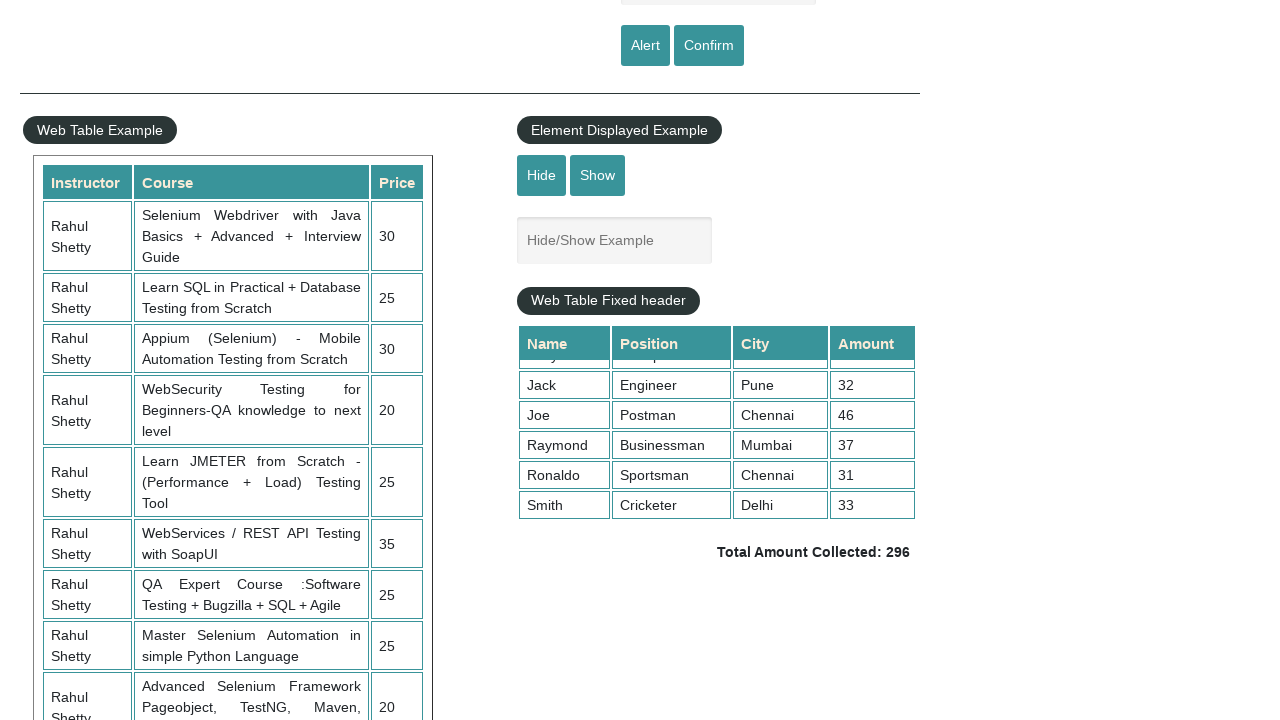

Verified calculated sum (296) matches displayed total (296)
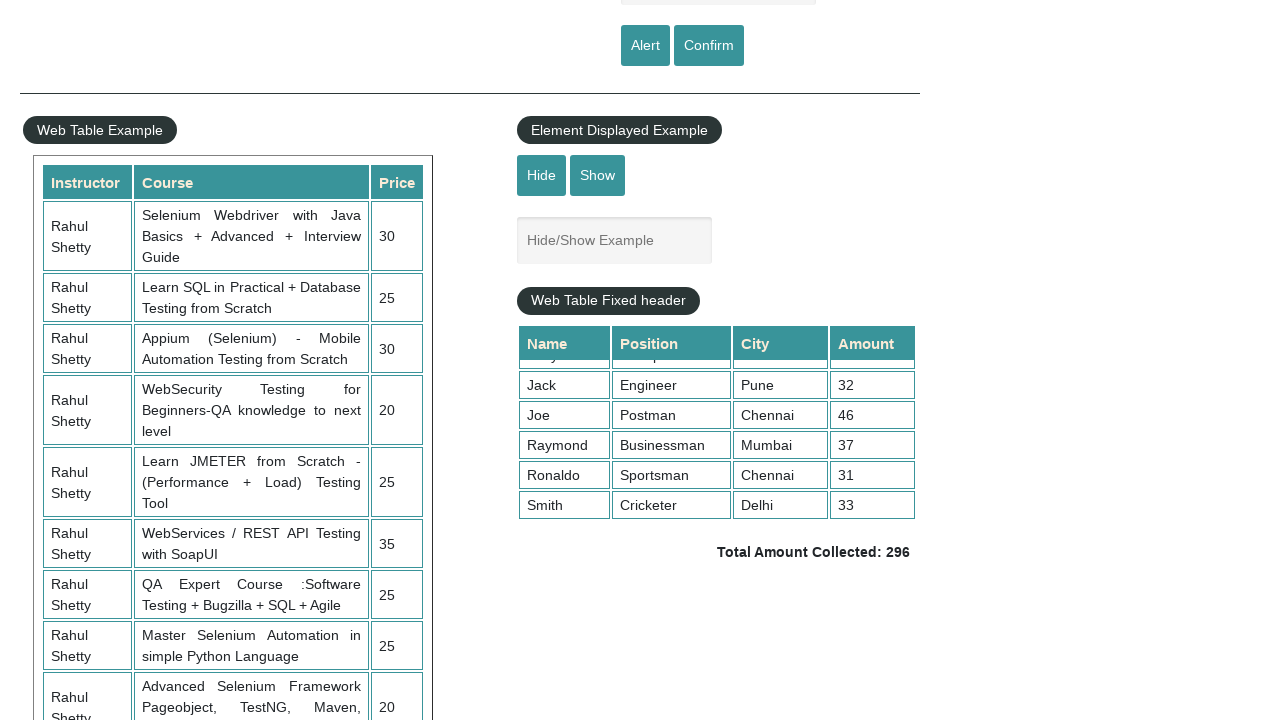

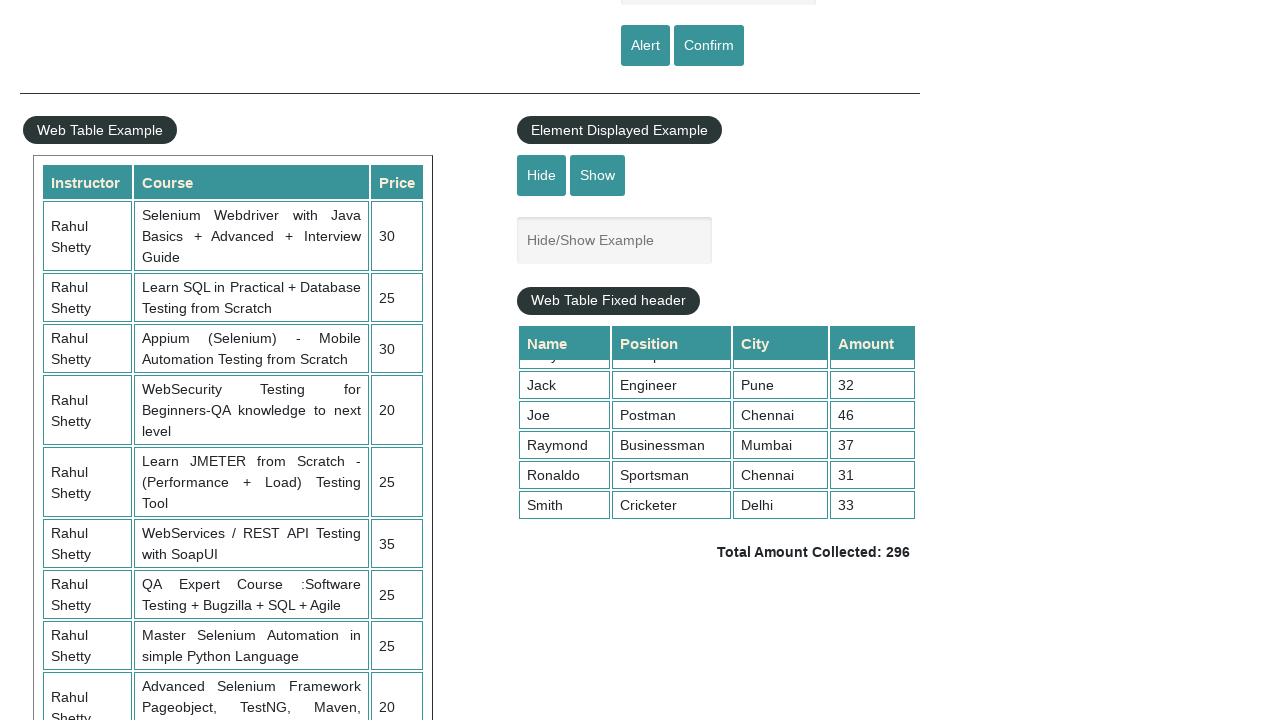